Opens Google Translate and enters Hebrew text into the translation input field

Starting URL: https://translate.google.com

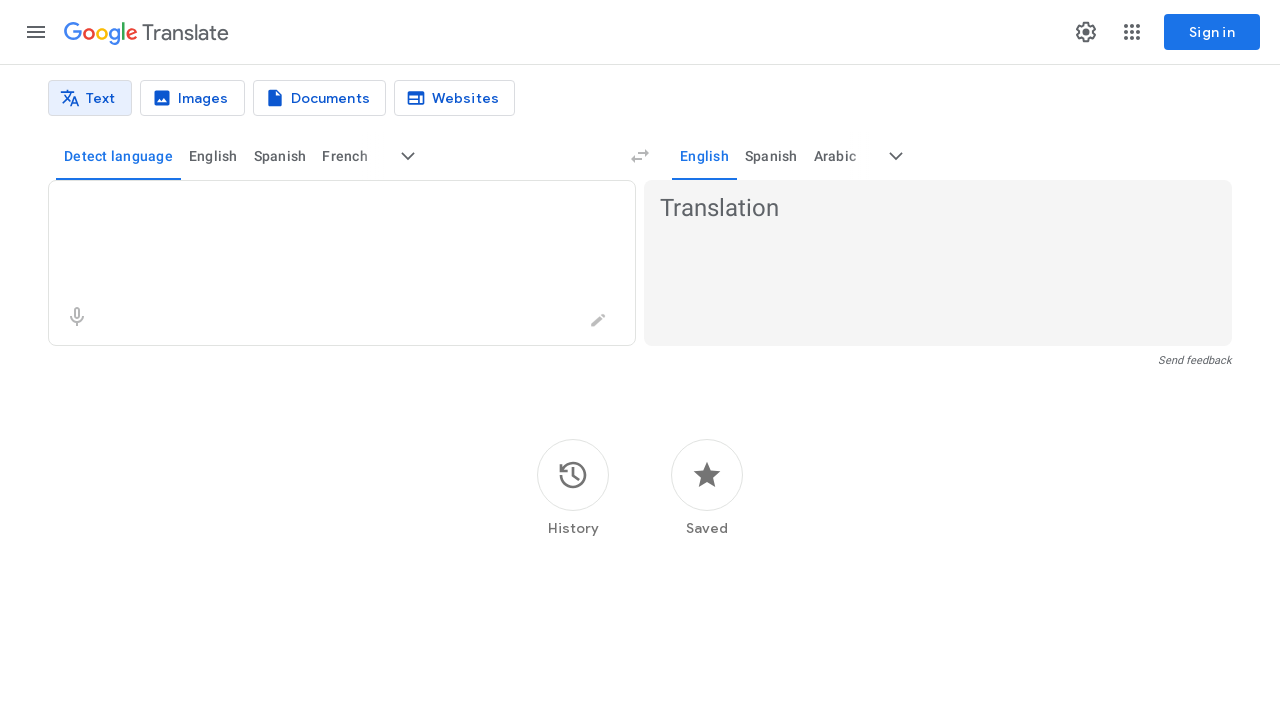

Waited for translation textarea to be available
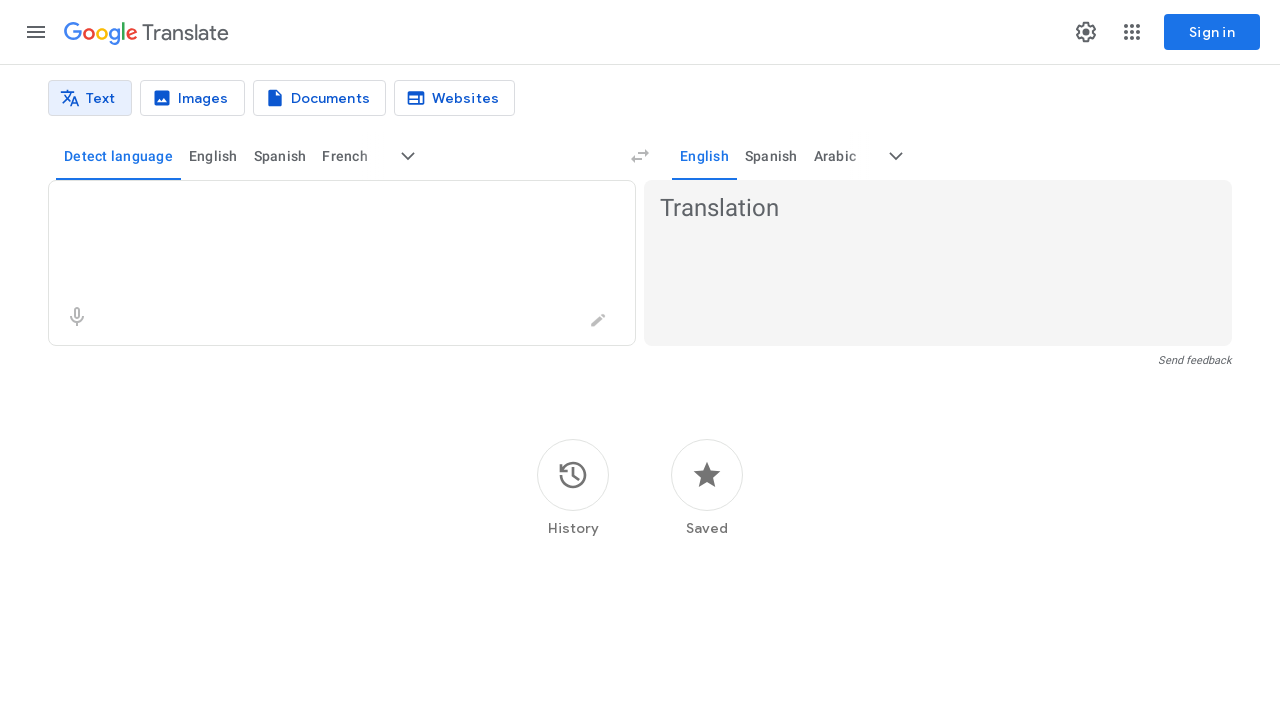

Entered Hebrew text 'בדיקה' into the translation input field on textarea
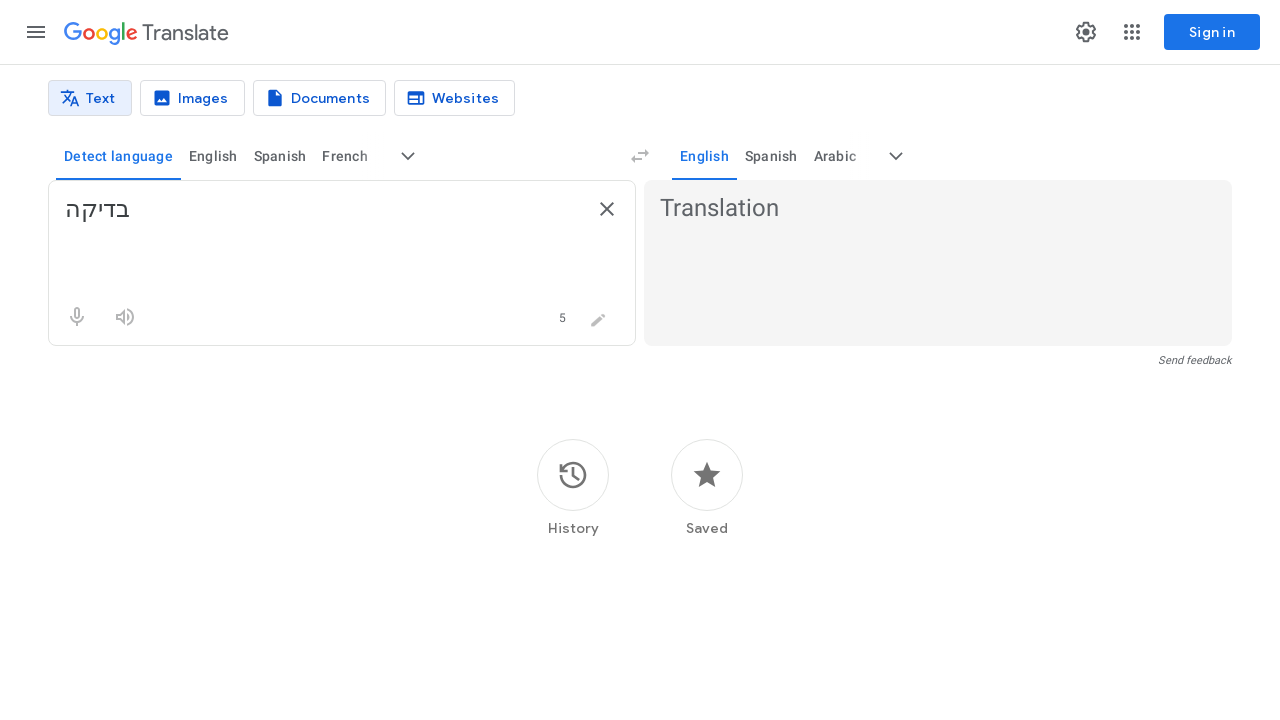

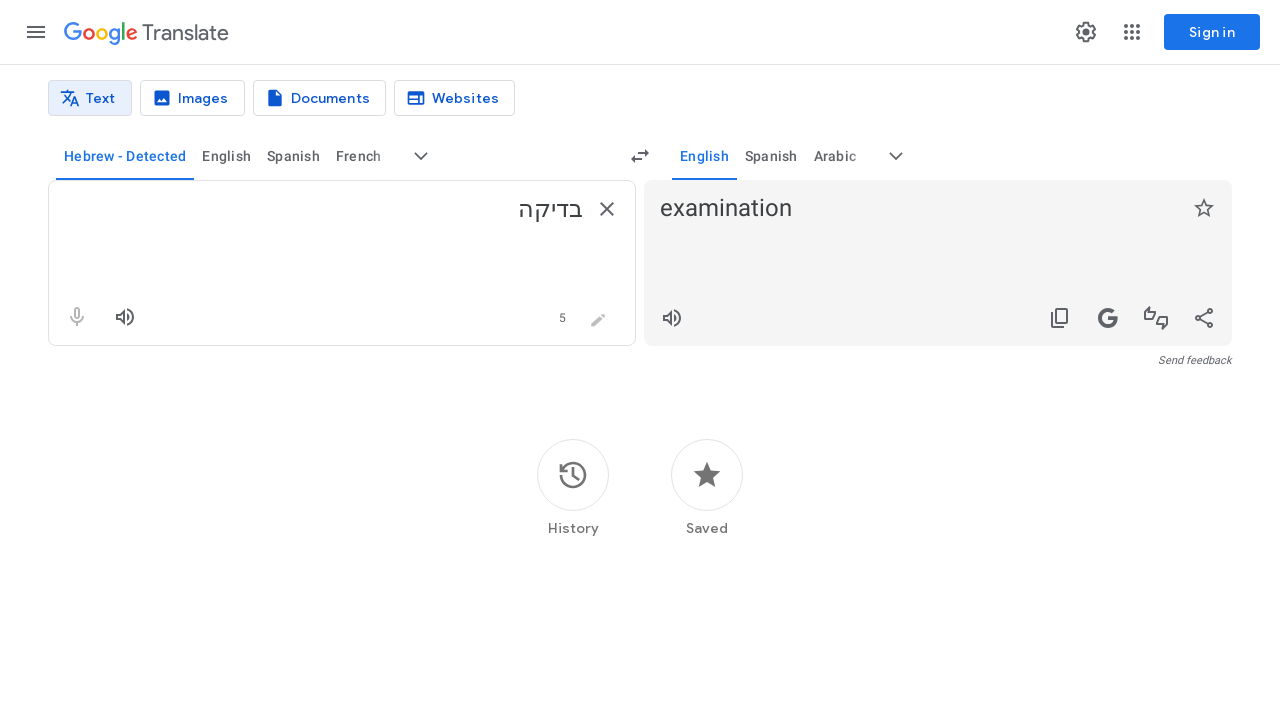